Tests getting and setting browser window size and position

Starting URL: https://selenium.dev/

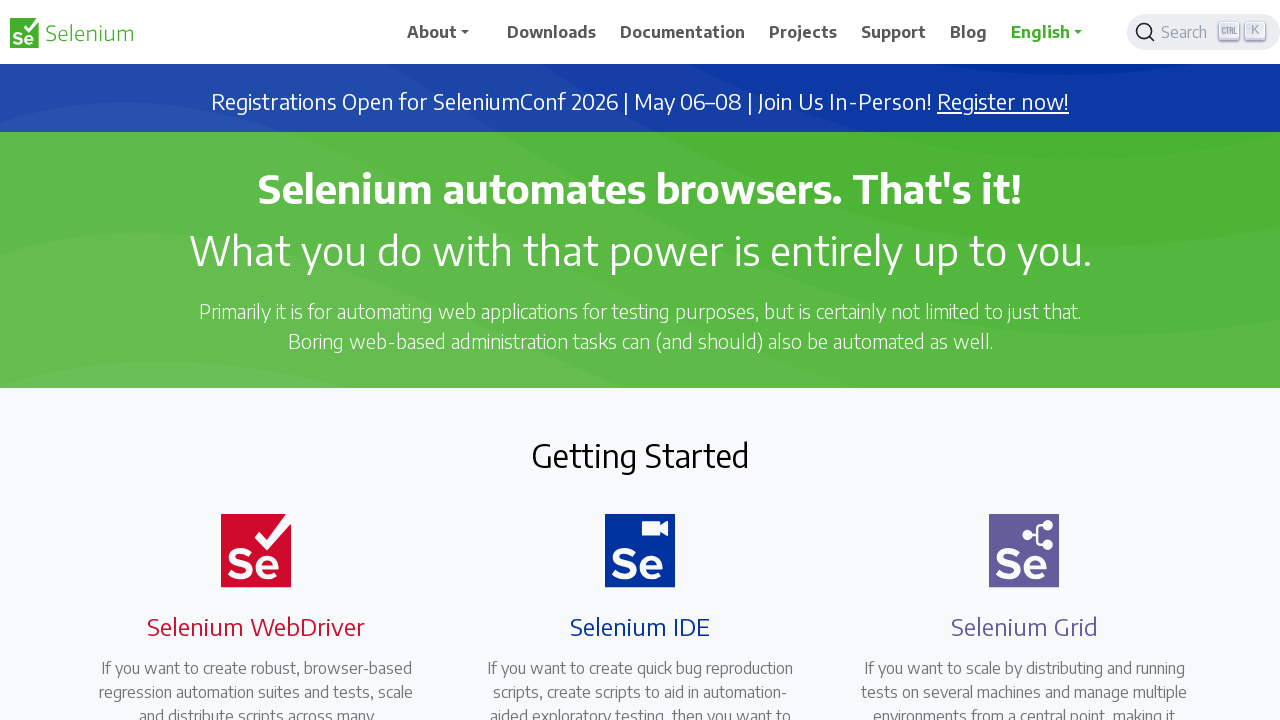

Retrieved current viewport size
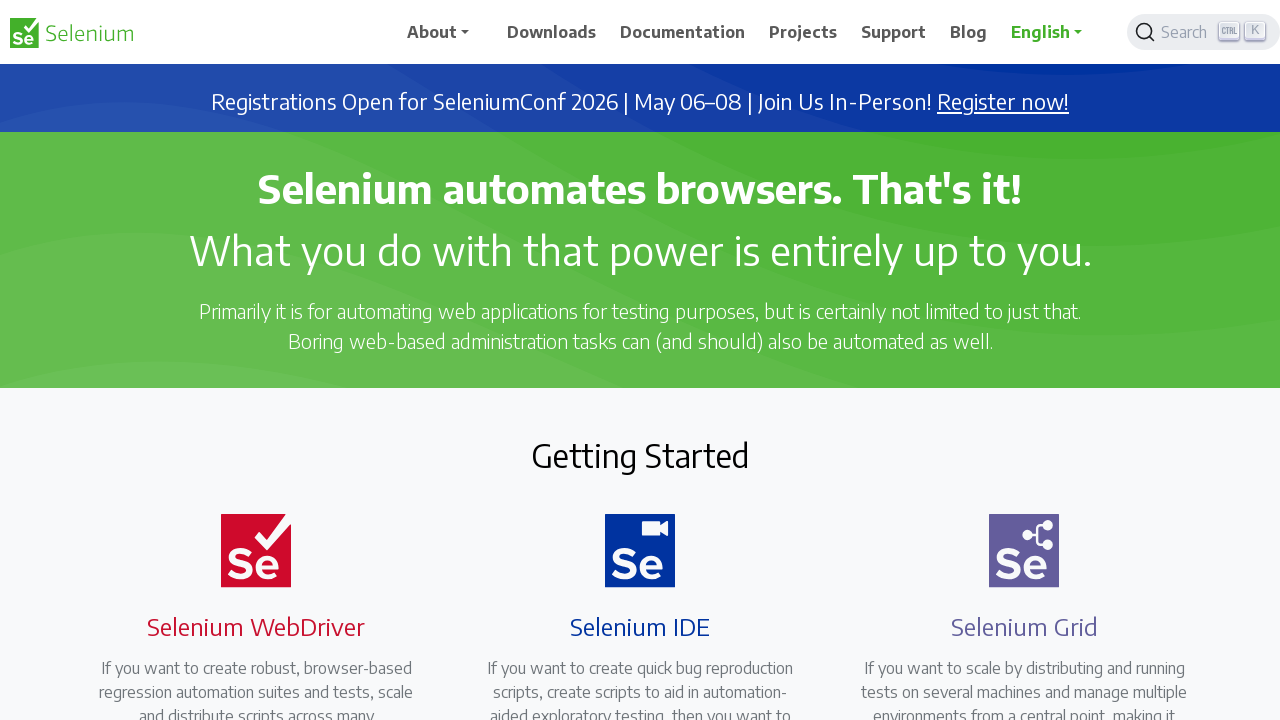

Printed viewport width
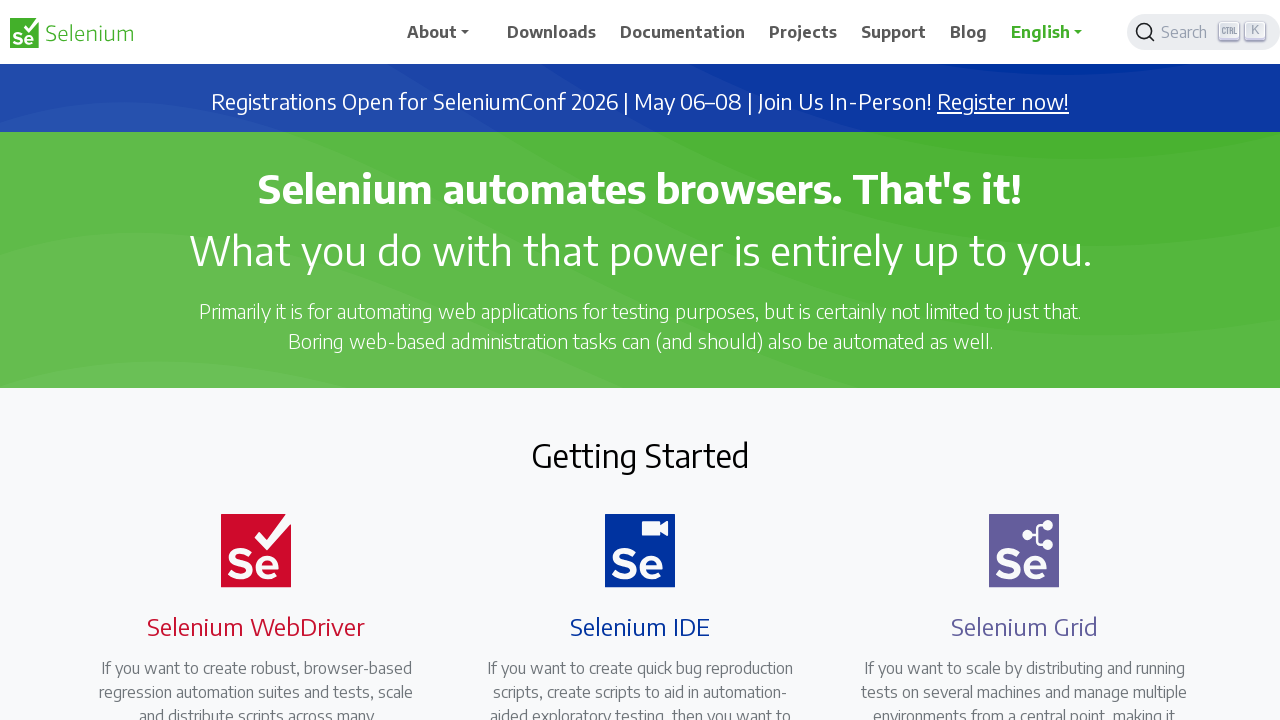

Printed viewport height
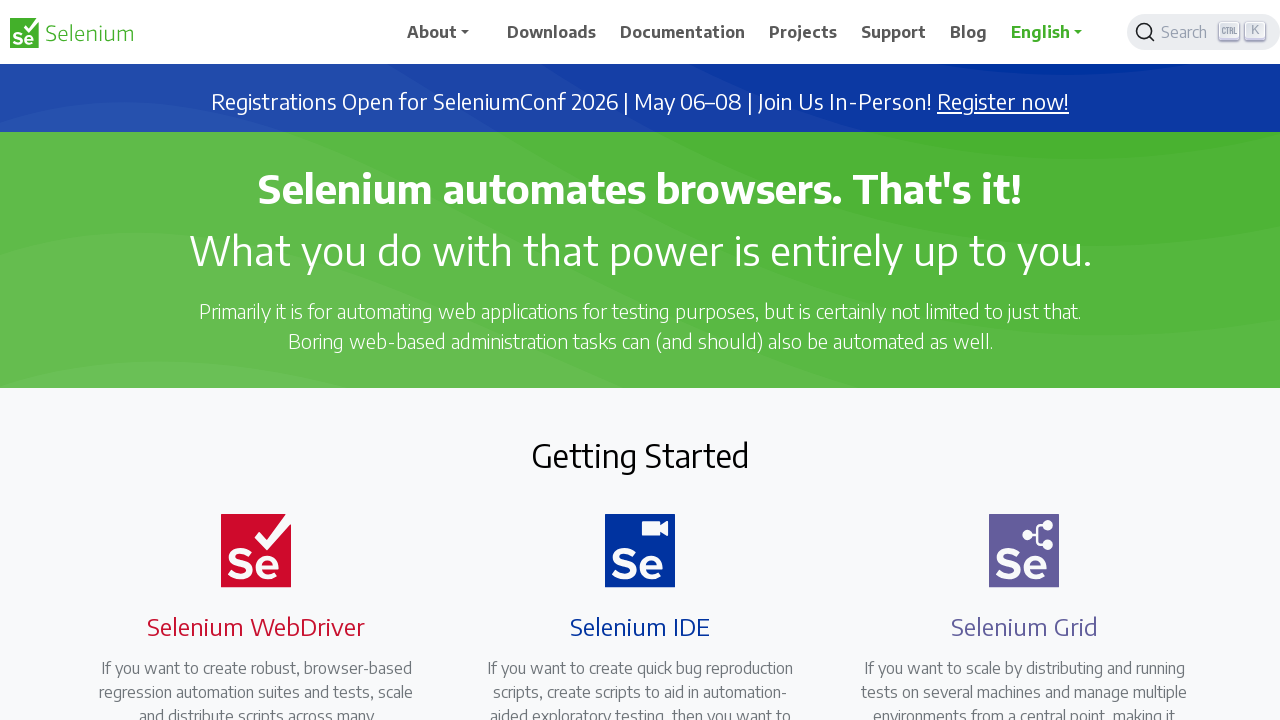

Set viewport size to 500x700 pixels
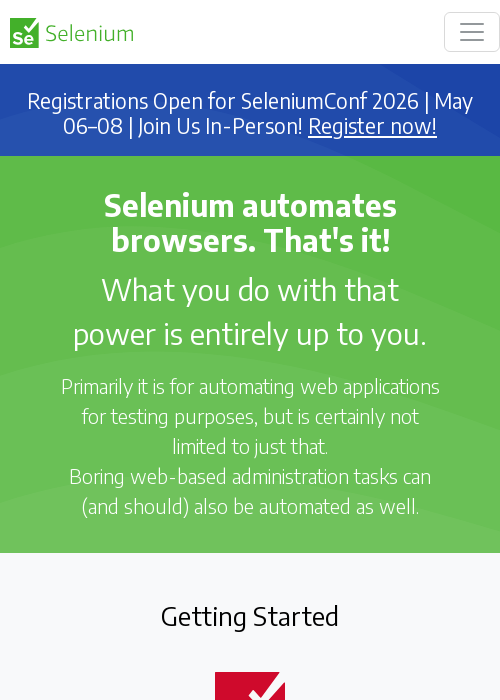

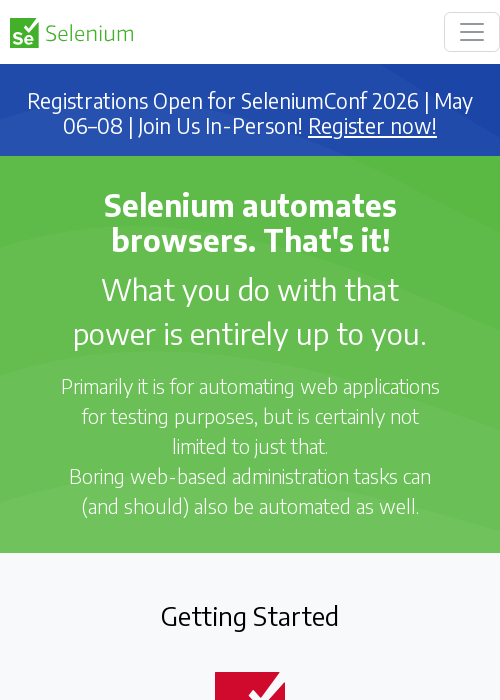